Tests dropdown select functionality by selecting options using visible text, index, and value methods on a single-select dropdown element.

Starting URL: https://v1.training-support.net/selenium/selects

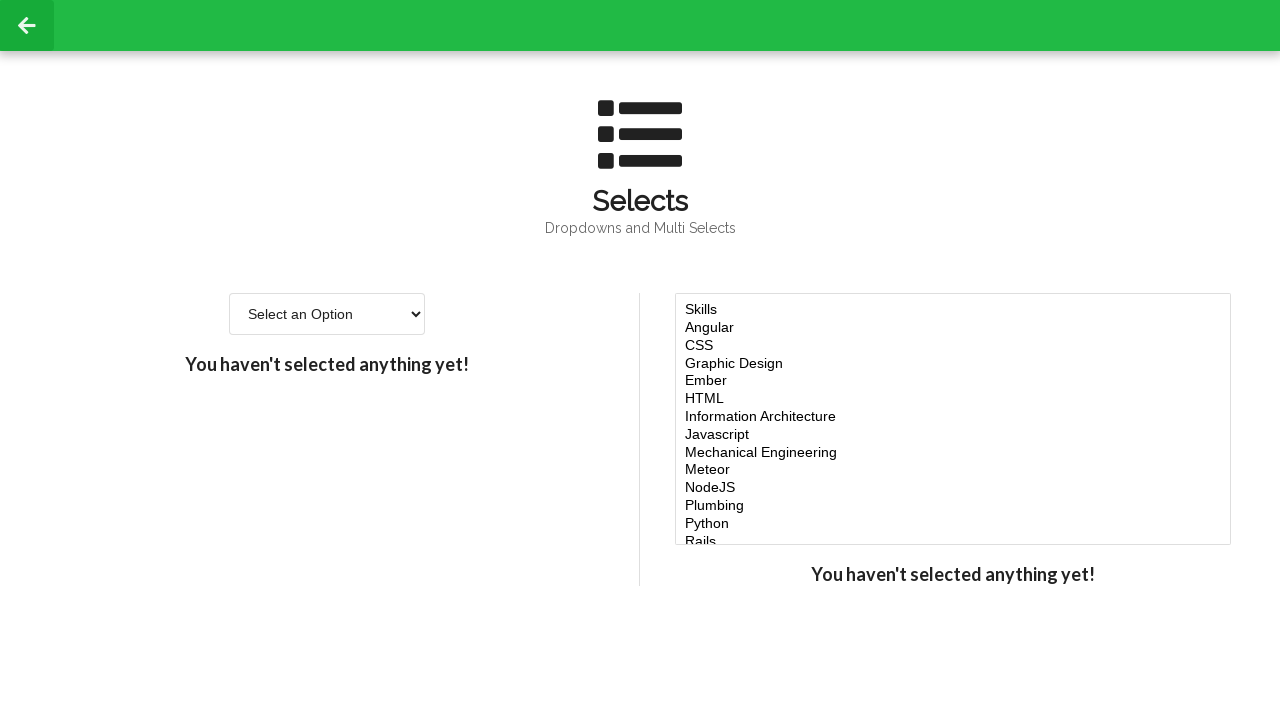

Selected 'Option 2' from dropdown using visible text on #single-select
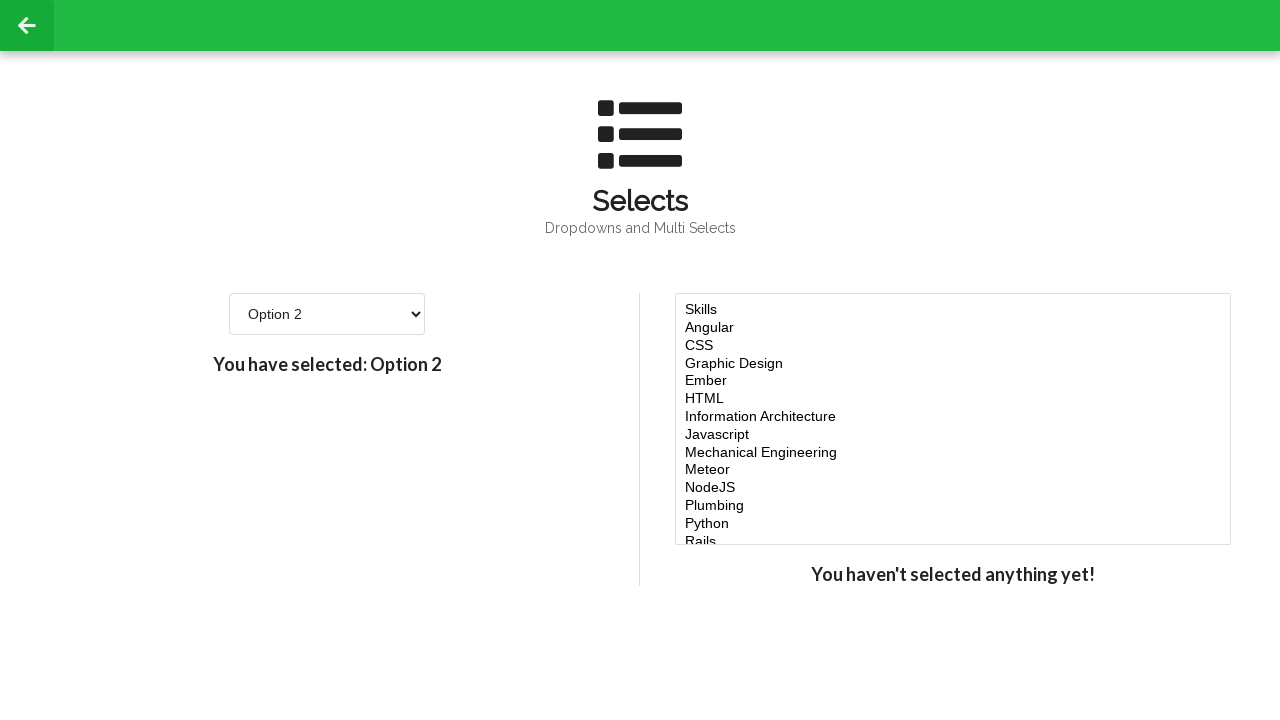

Selected option at index 3 from dropdown on #single-select
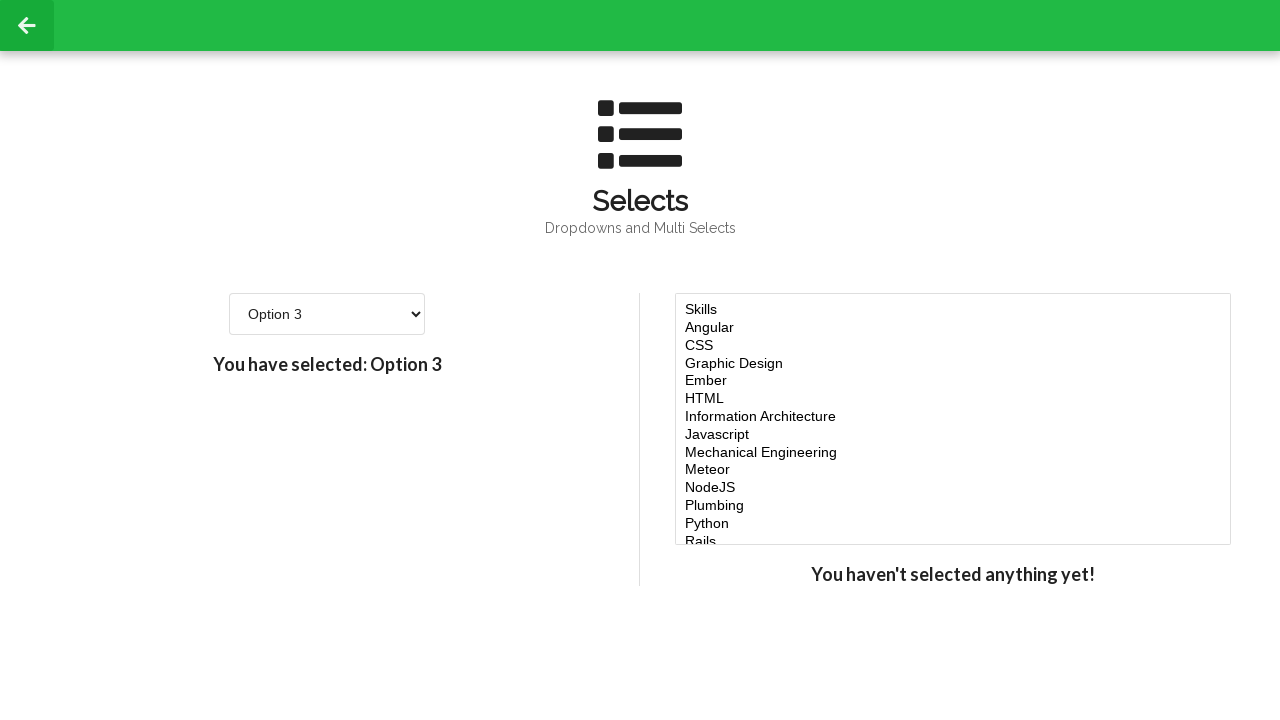

Selected option with value '4' from dropdown on #single-select
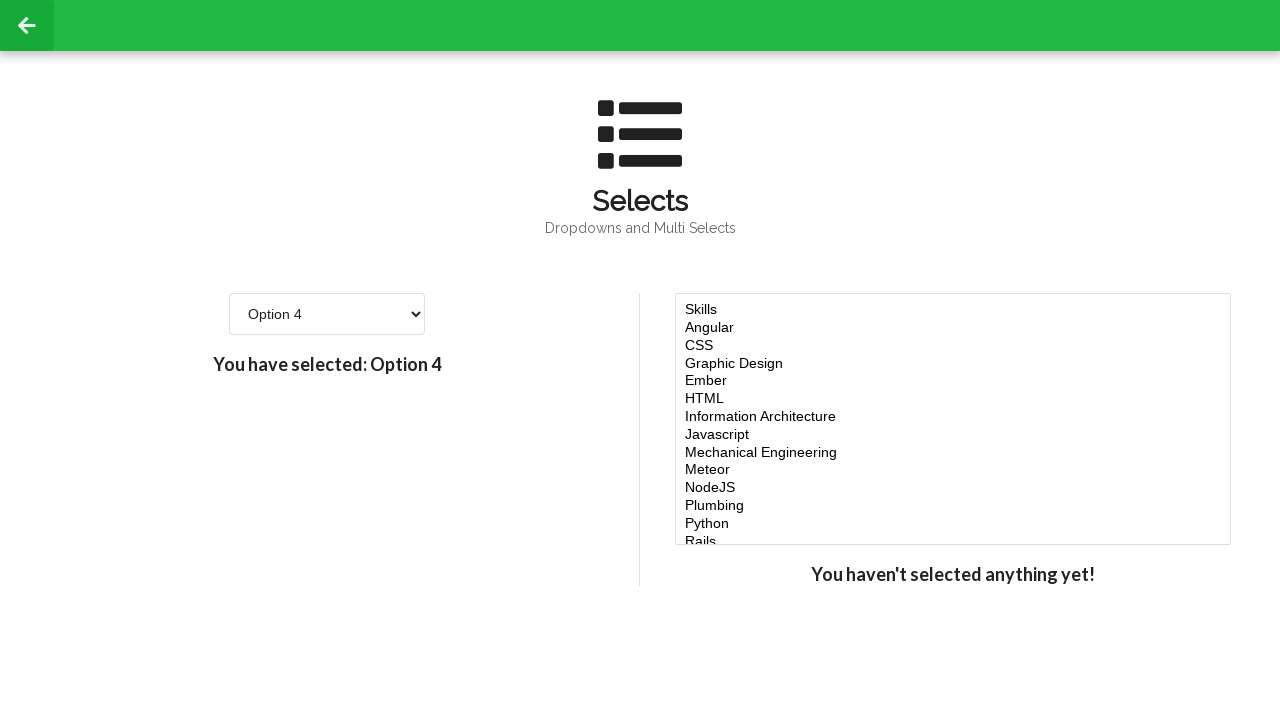

Confirmed dropdown element is present and selection is complete
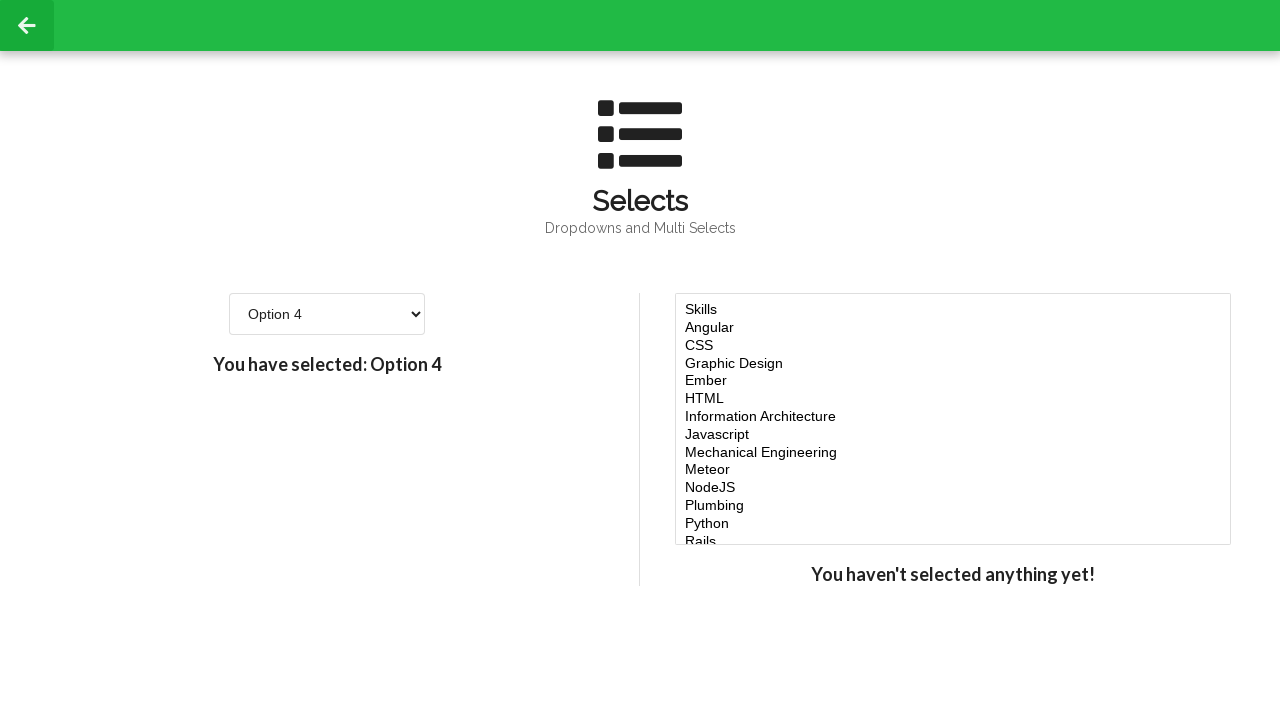

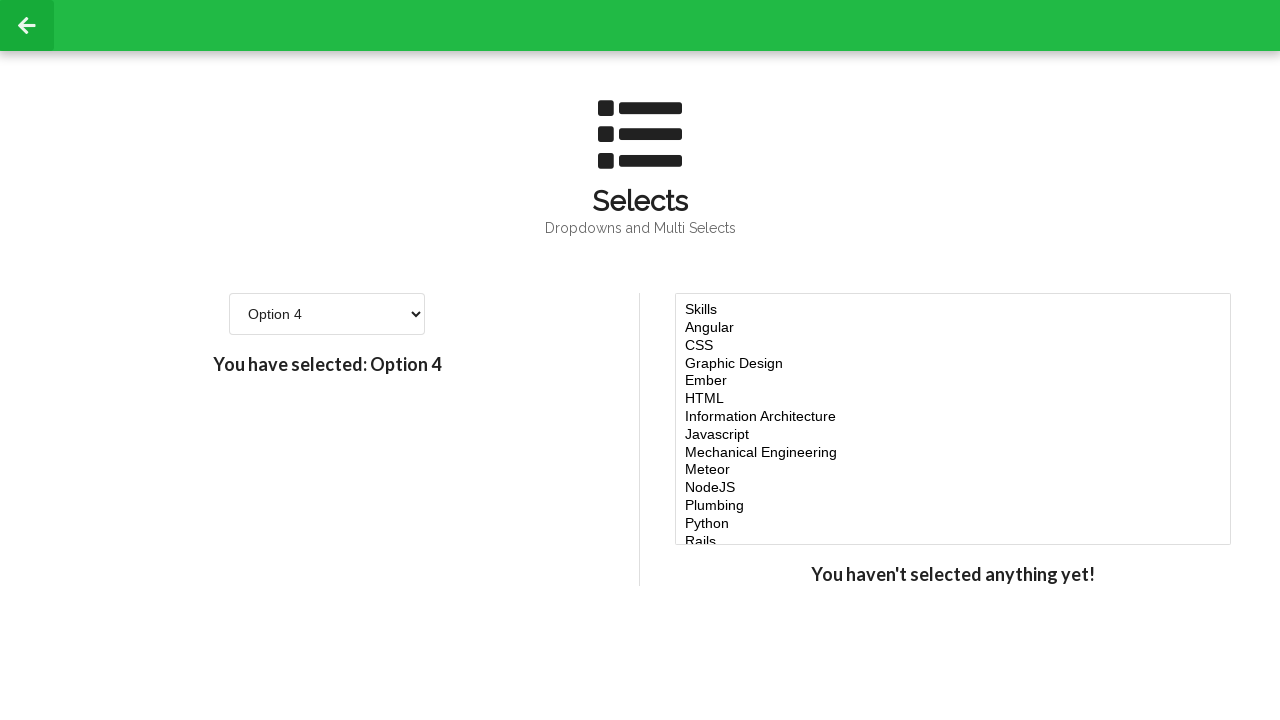